Tests navigation by clicking a link with mathematically calculated text, then fills out a multi-field form with personal information (first name, last name, city, country) and submits it.

Starting URL: http://suninjuly.github.io/find_link_text

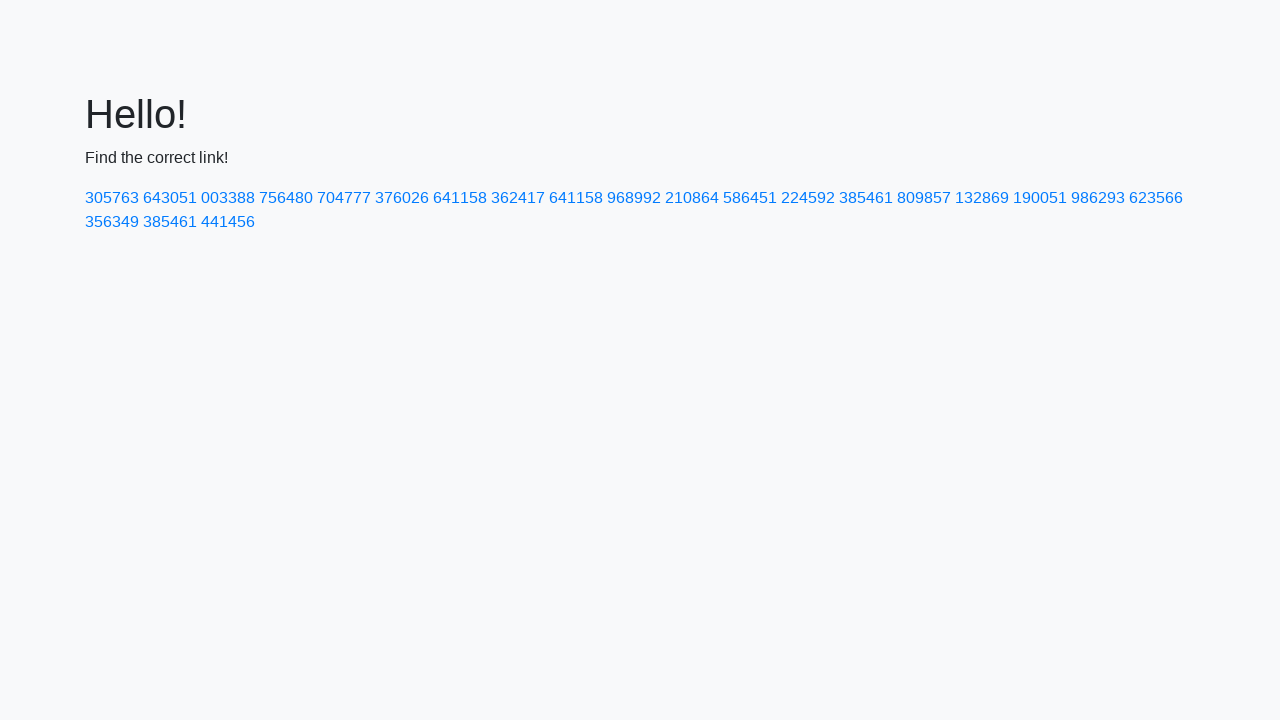

Calculated link text using mathematical formula: π^e * 10000
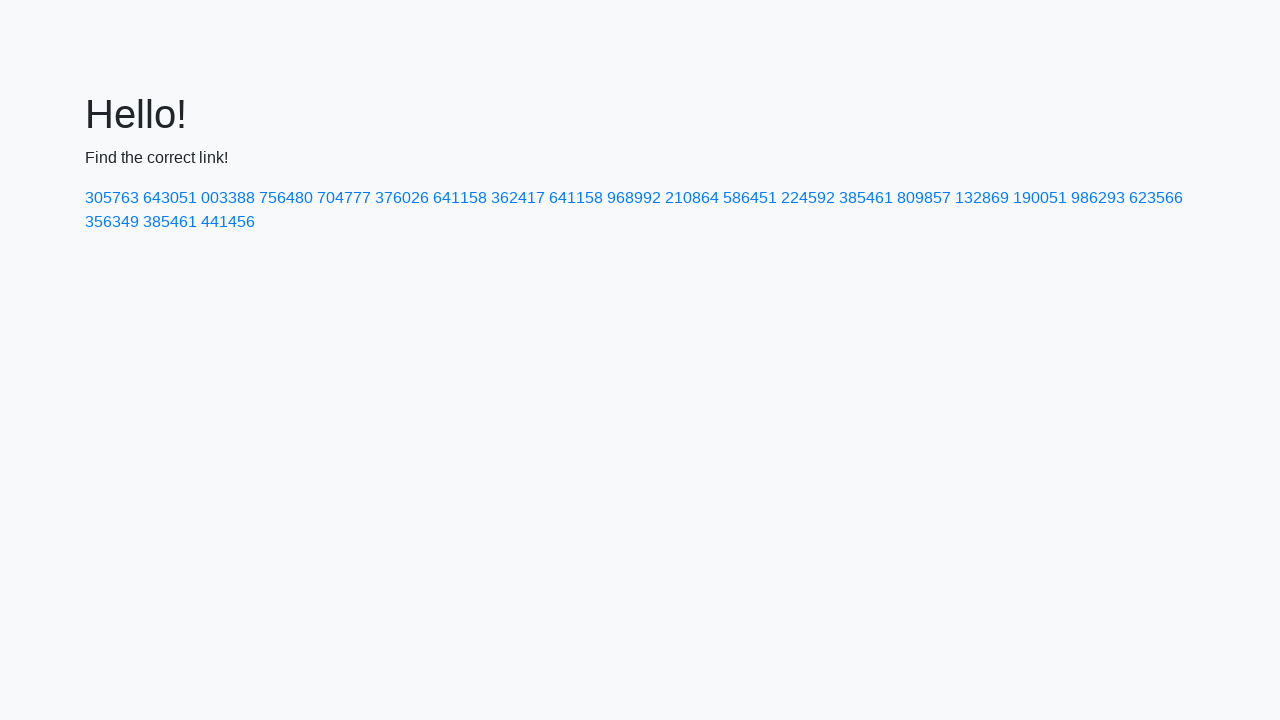

Clicked link with text '224592' at (808, 198) on text=224592
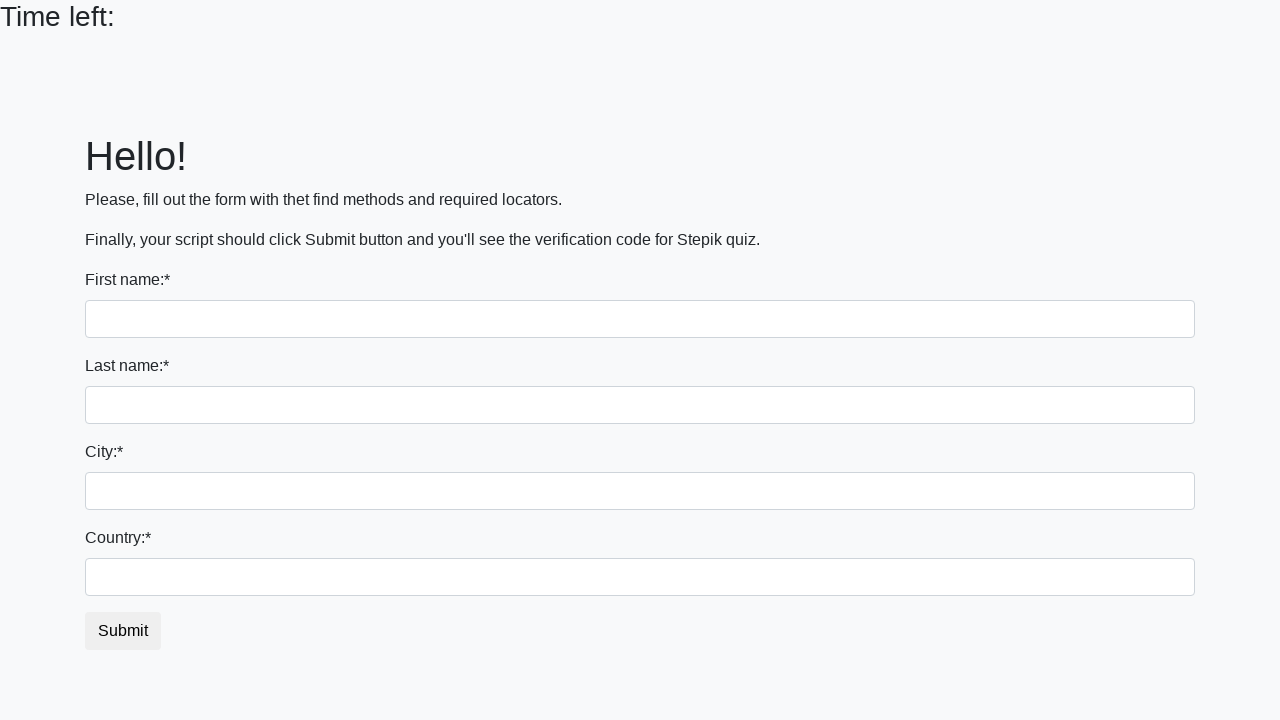

Filled first name field with 'Ivan' on input
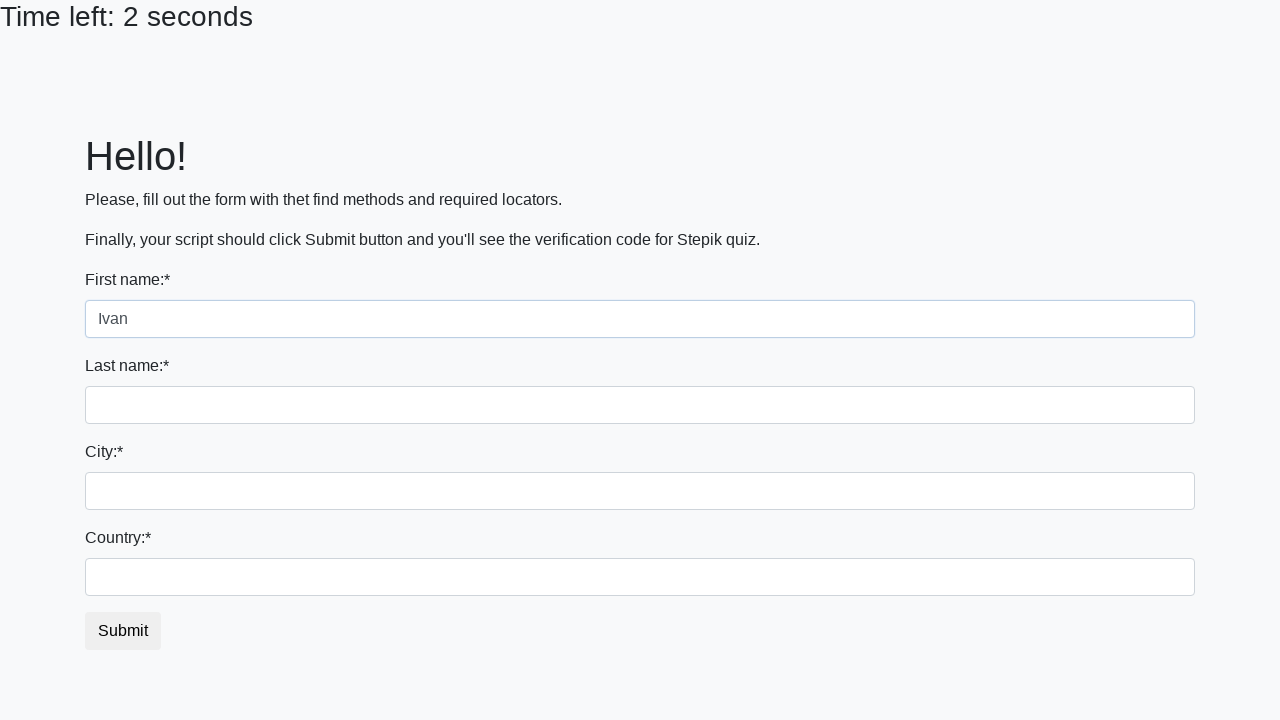

Filled last name field with 'Petrov' on input[name='last_name']
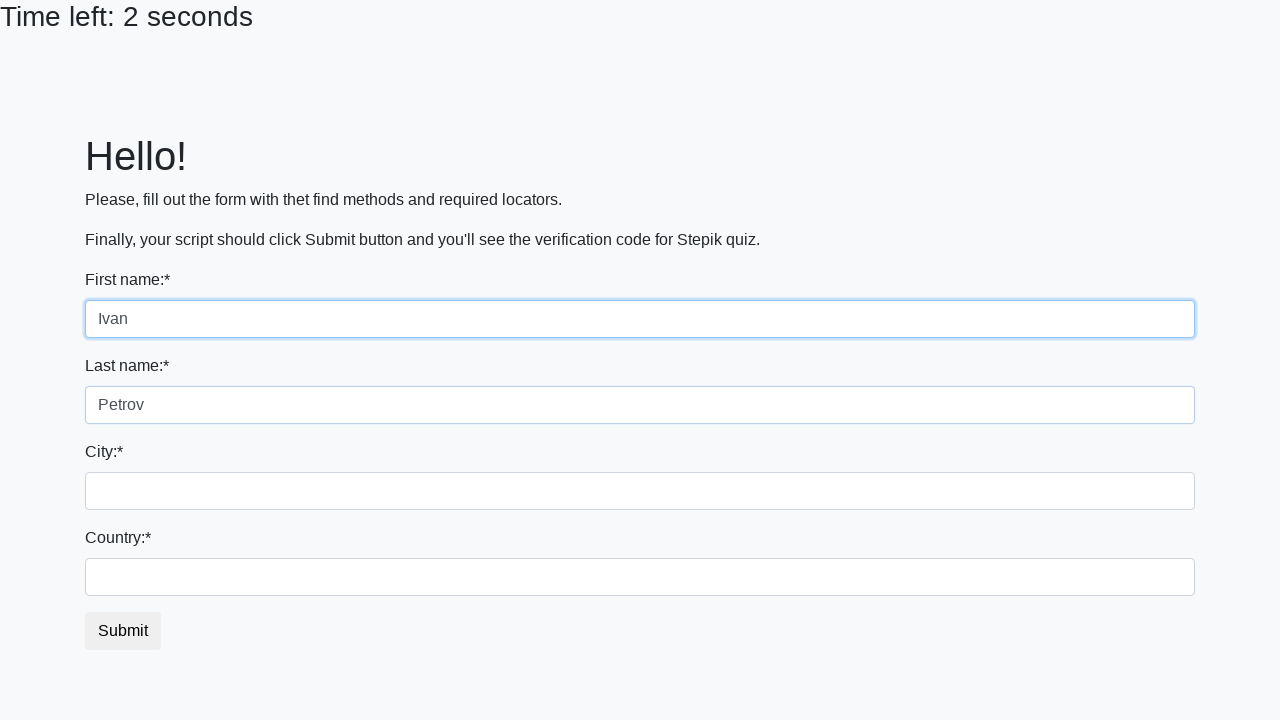

Filled city field with 'Smolensk' on .city
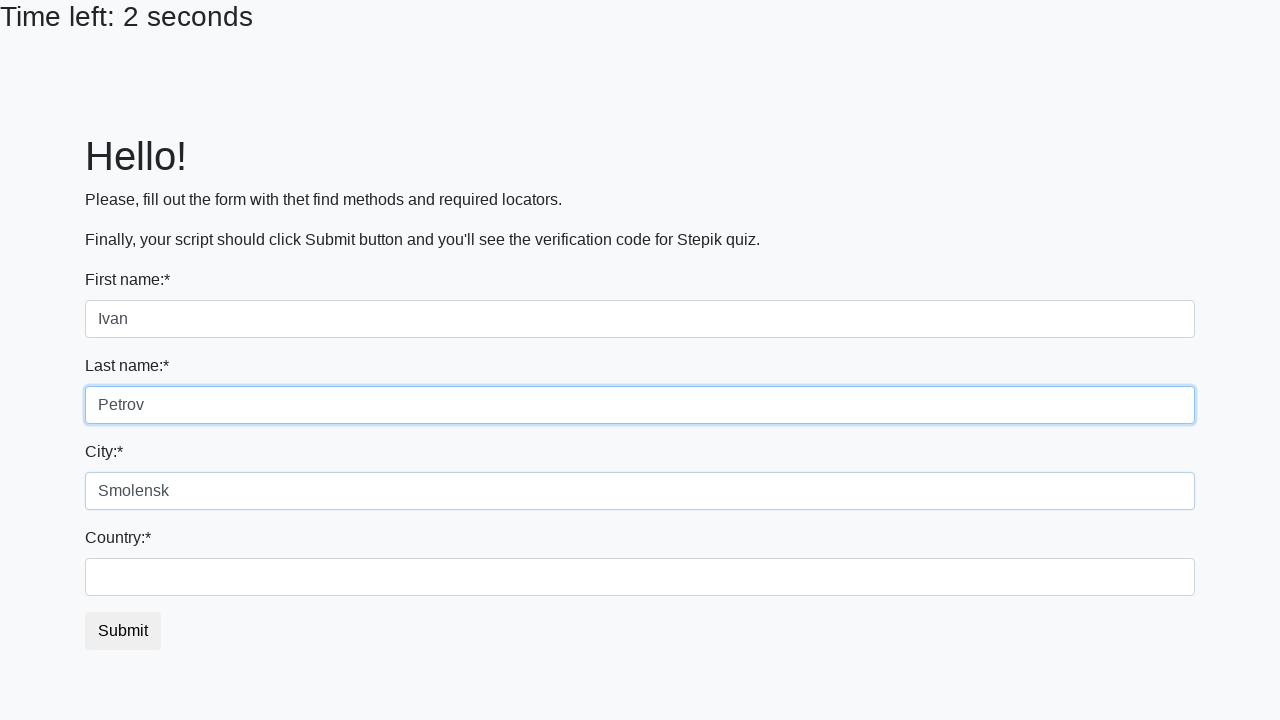

Filled country field with 'Russia' on #country
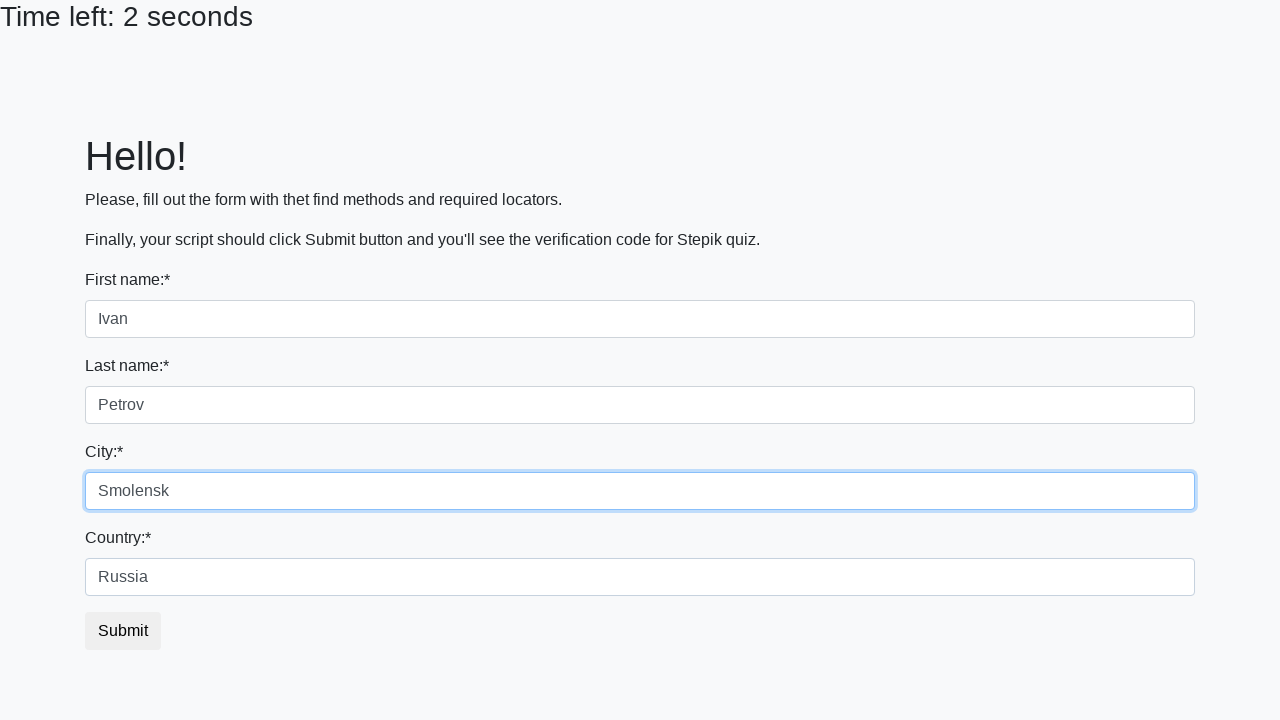

Clicked submit button to complete form at (123, 631) on button.btn
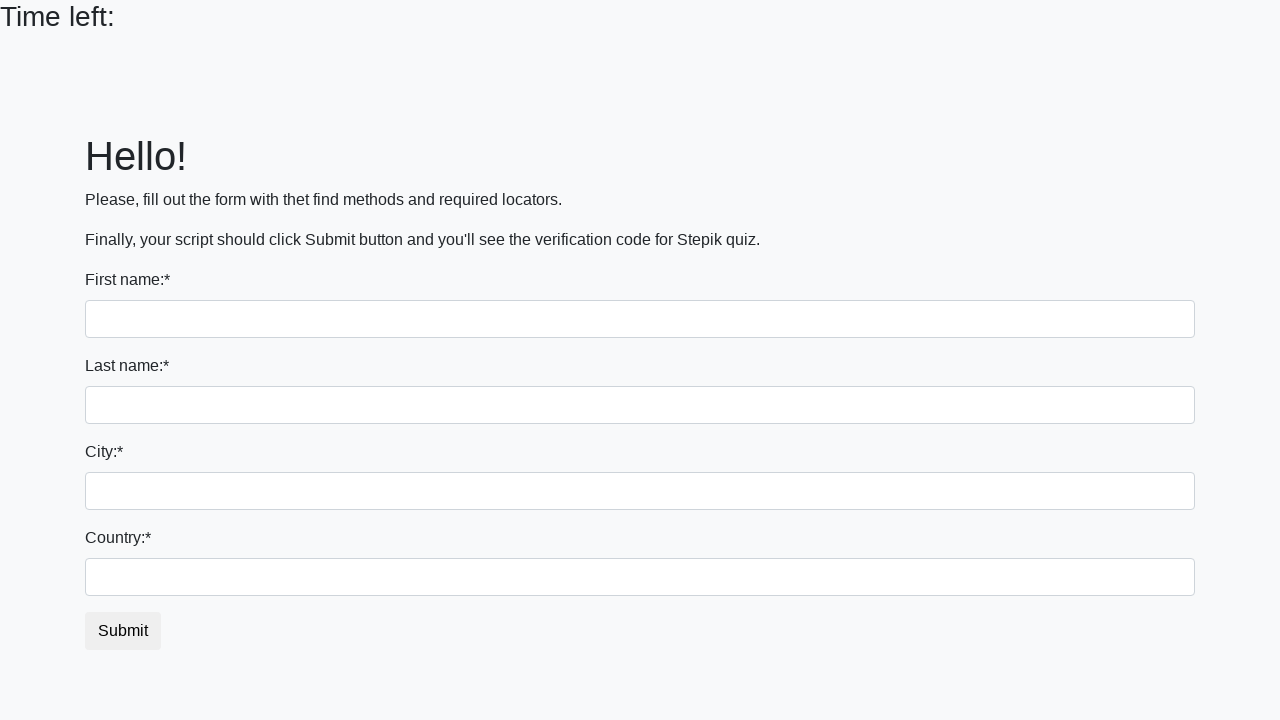

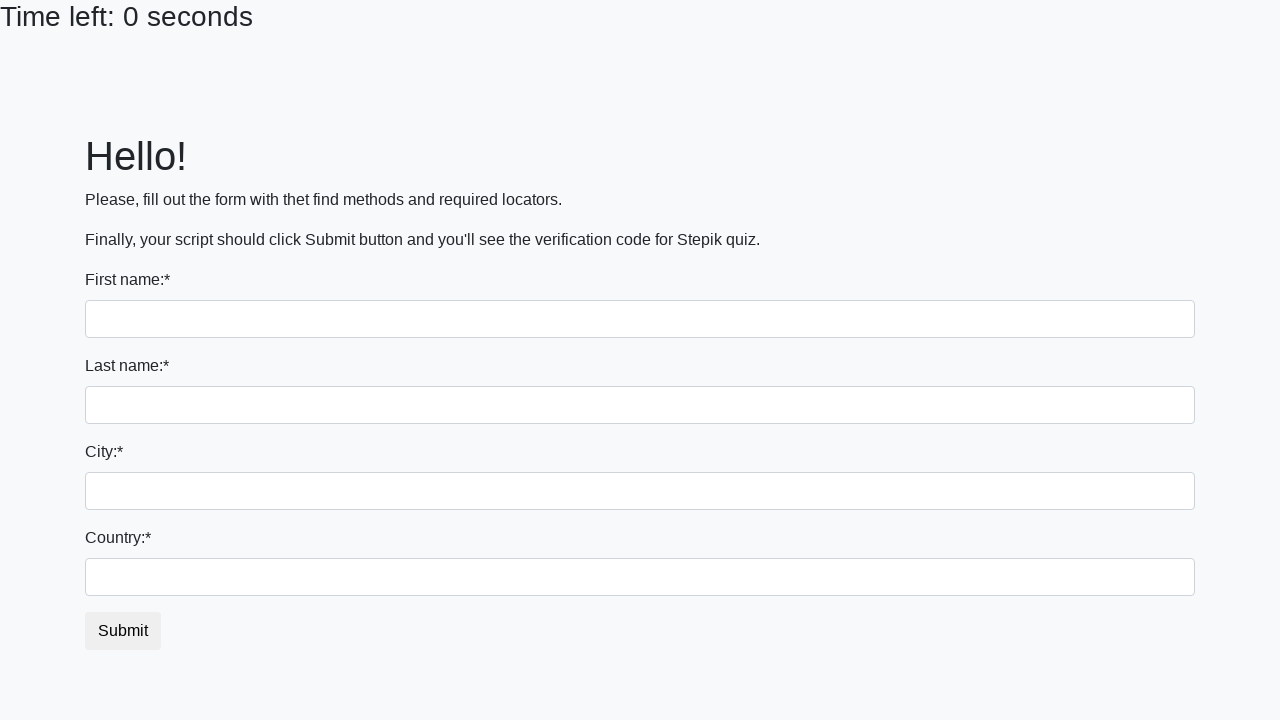